Tests dynamic controls by clicking the Enable button, waiting for the input field to become enabled/clickable, then typing text into it and verifying the success message.

Starting URL: https://the-internet.herokuapp.com/dynamic_controls

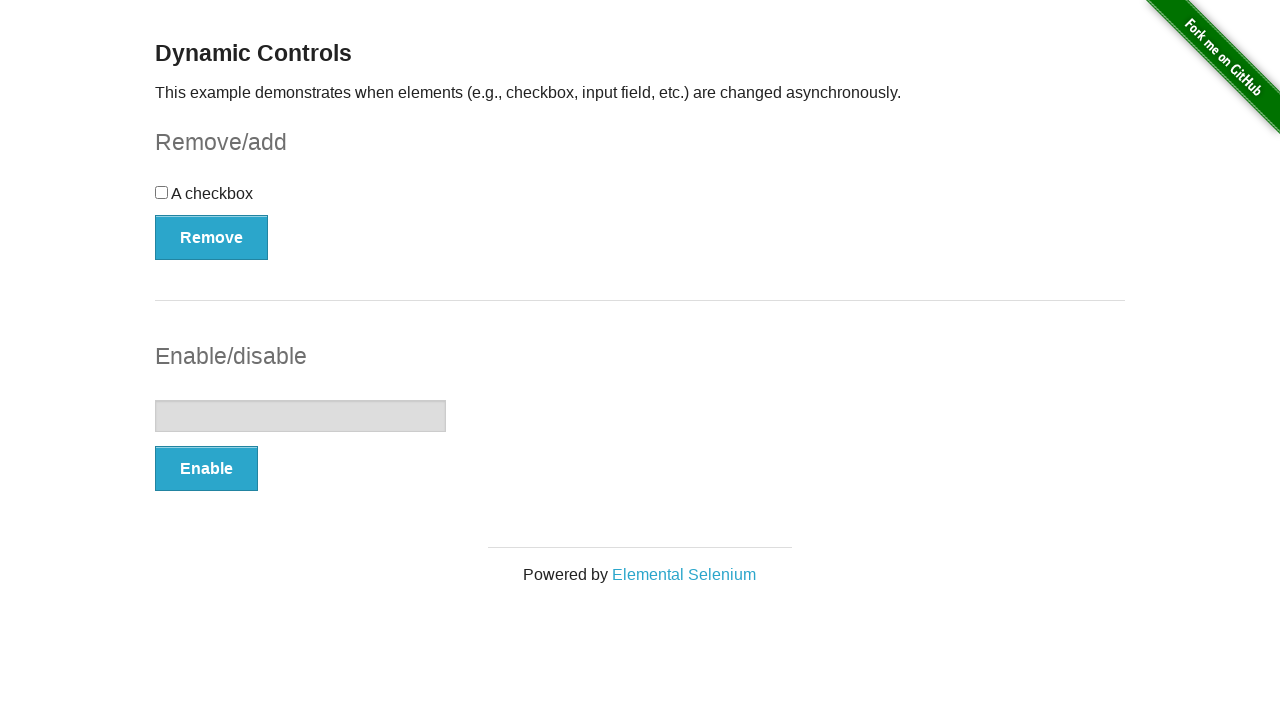

Clicked the Enable button at (206, 469) on xpath=//button[text()='Enable']
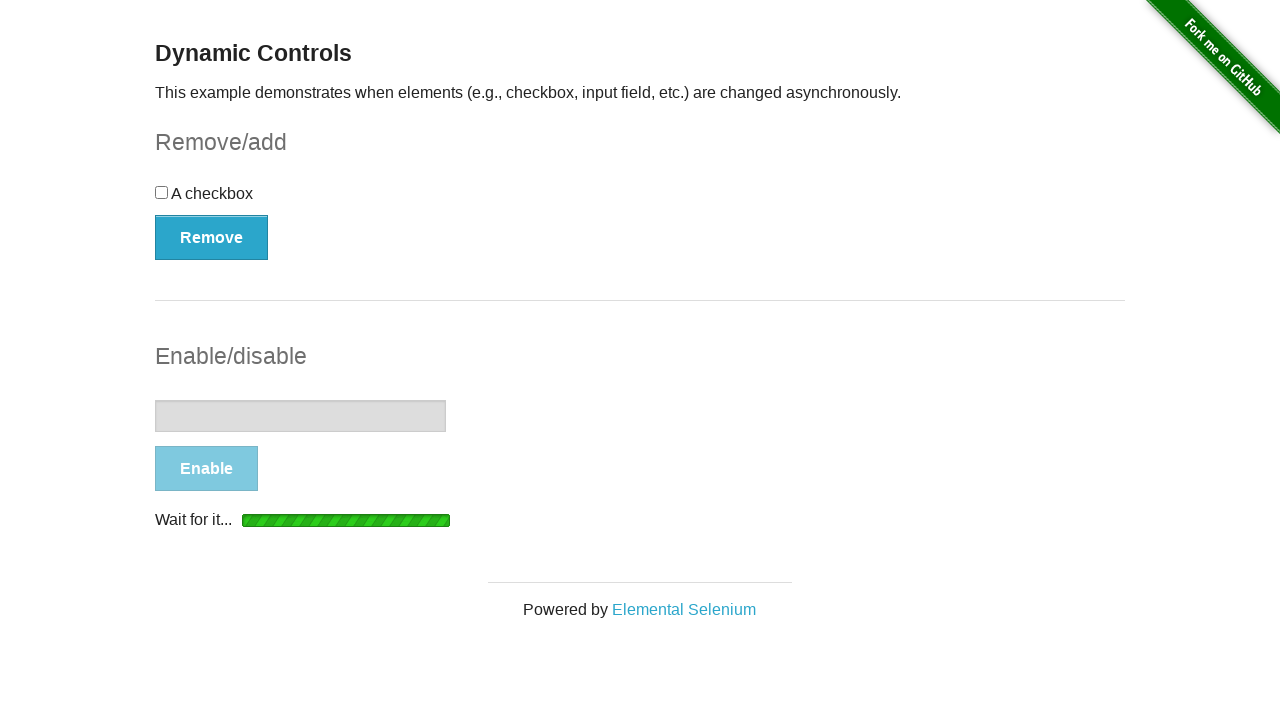

Input box became visible
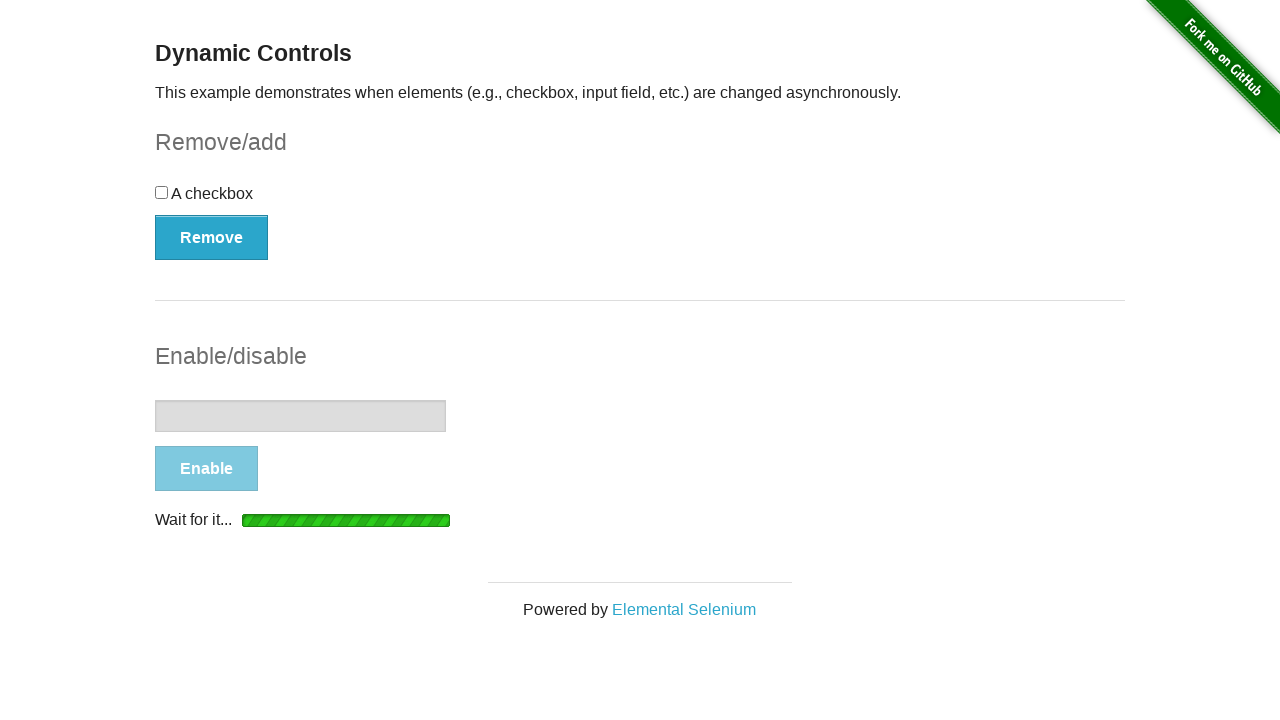

Input box became enabled and clickable
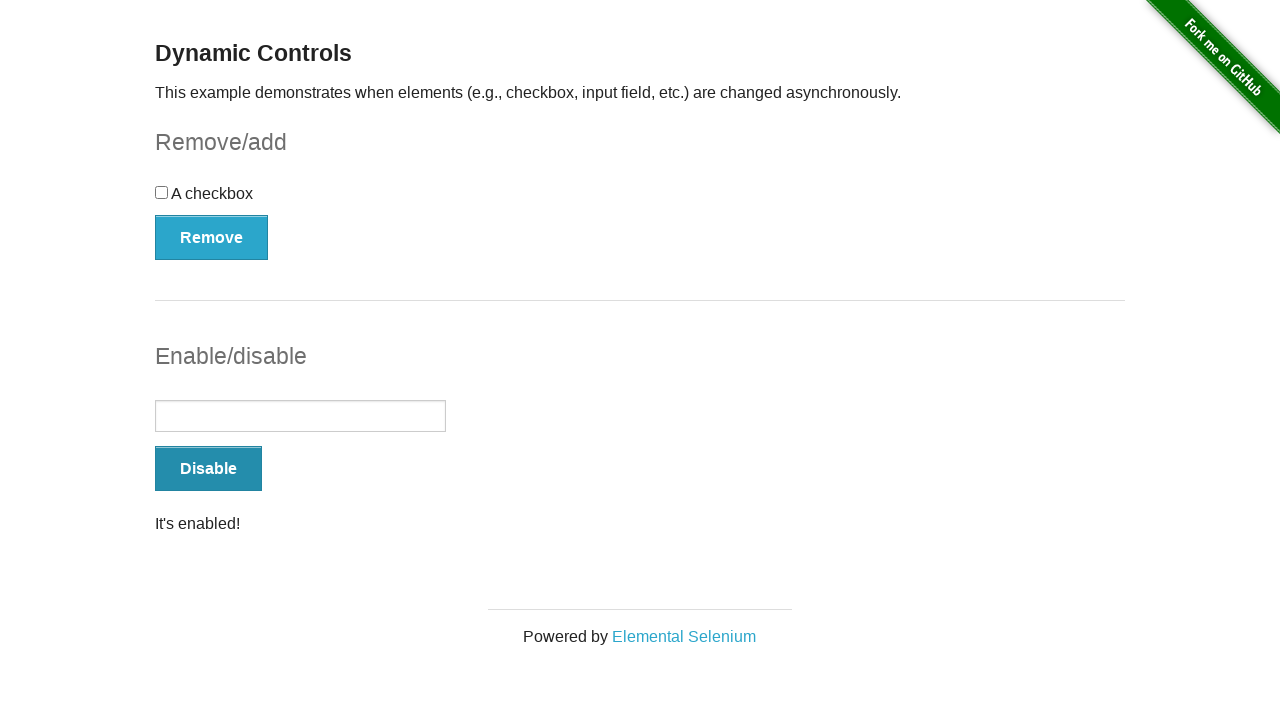

Typed 'Eurotech Was Here' into the input box on input[type='text']
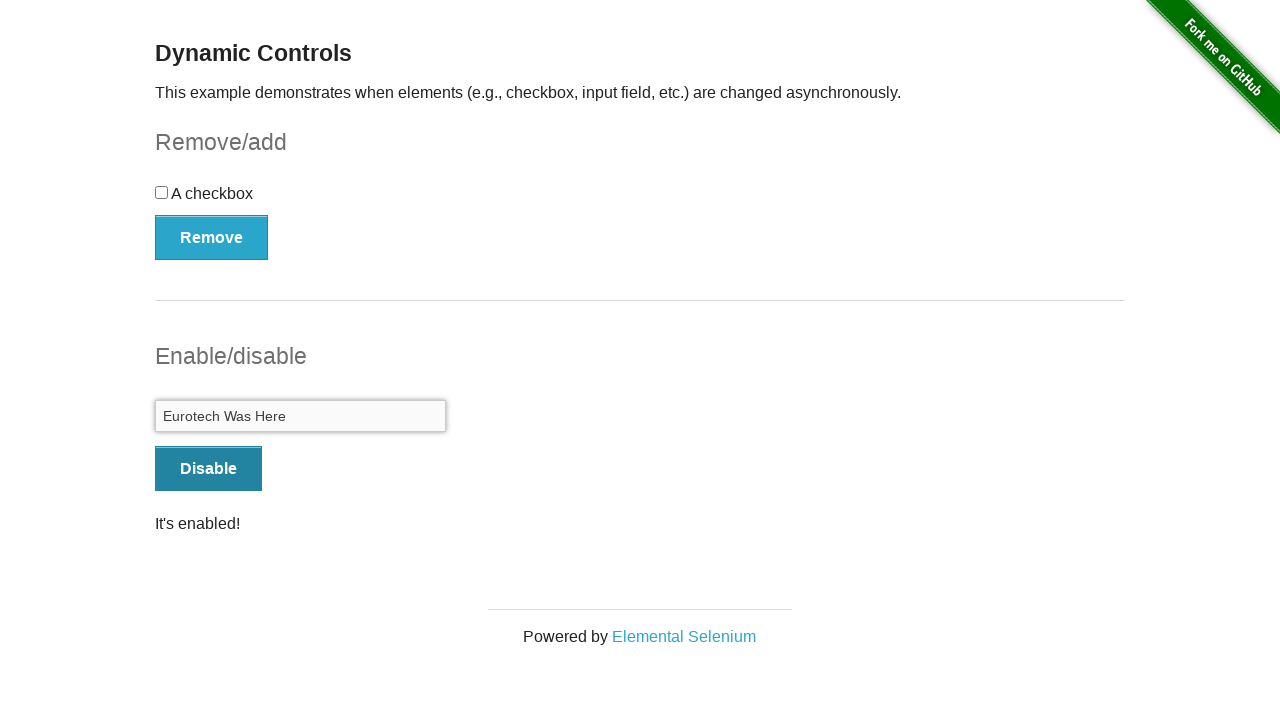

Verified success message: 'It's enabled!' is displayed
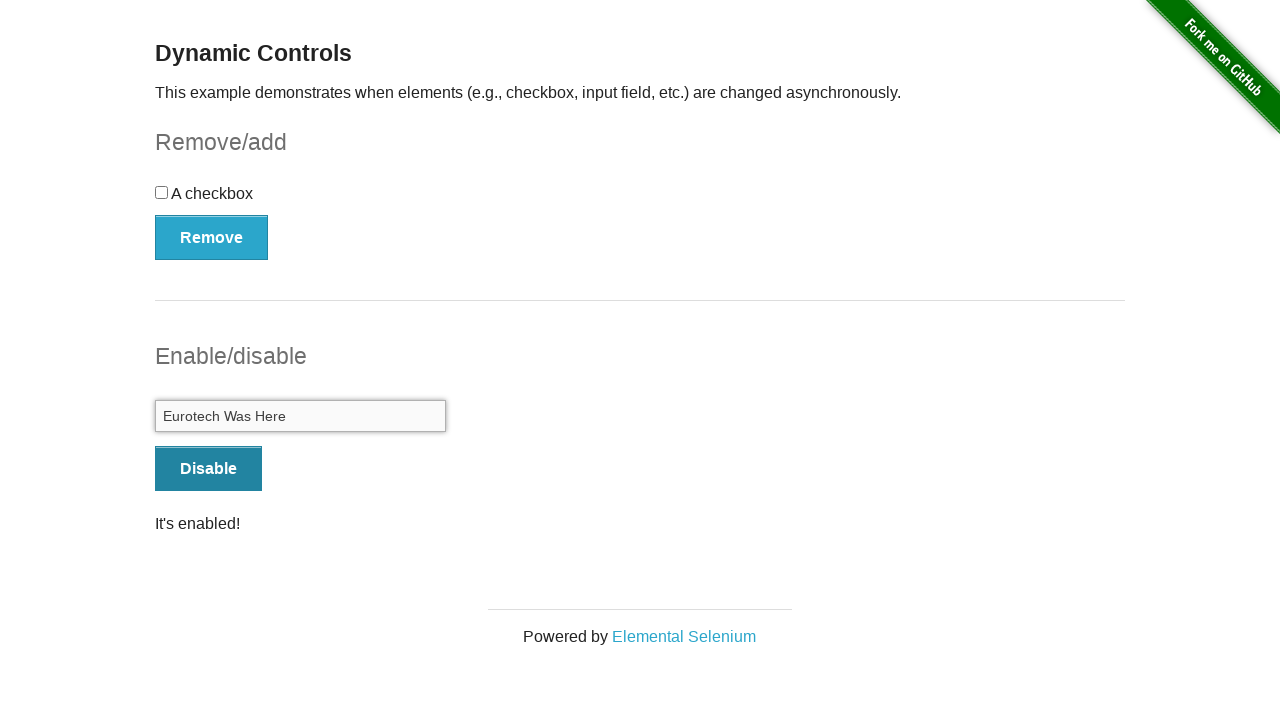

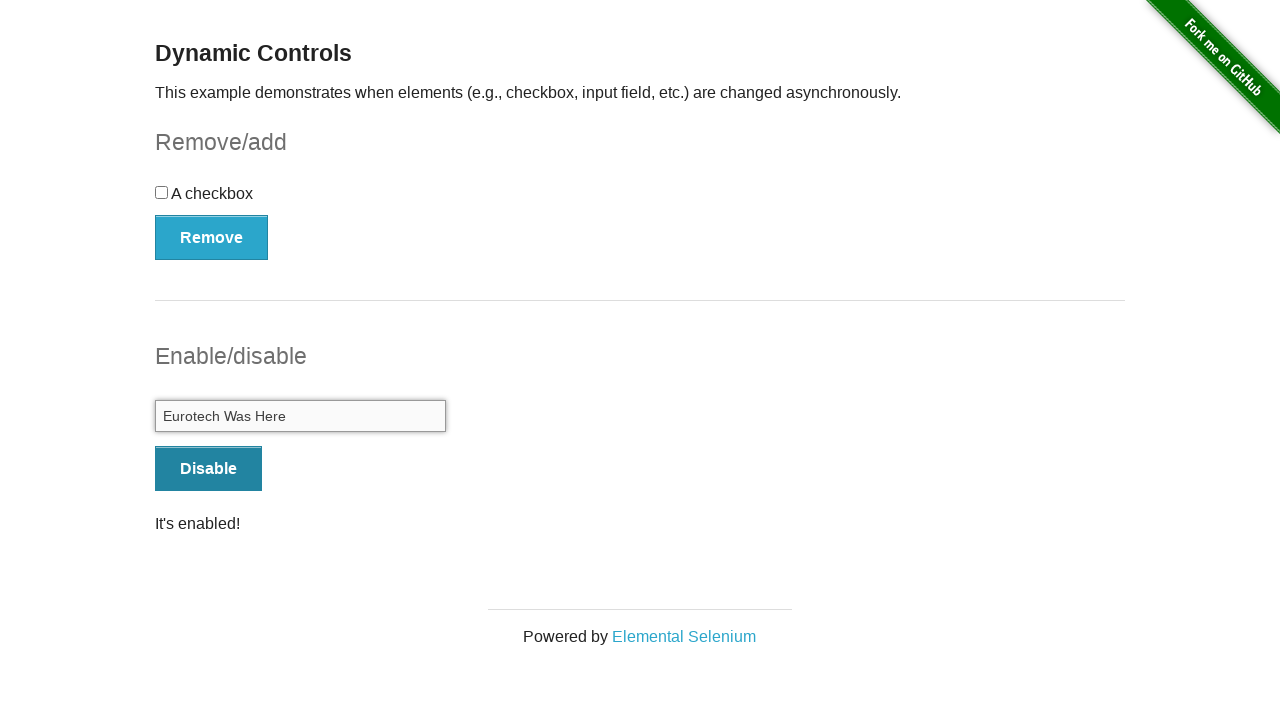